Tests window handling by opening a new window, switching to it to perform a search, then switching back to the parent window to interact with a radio button

Starting URL: https://www.letskodeit.com/practice

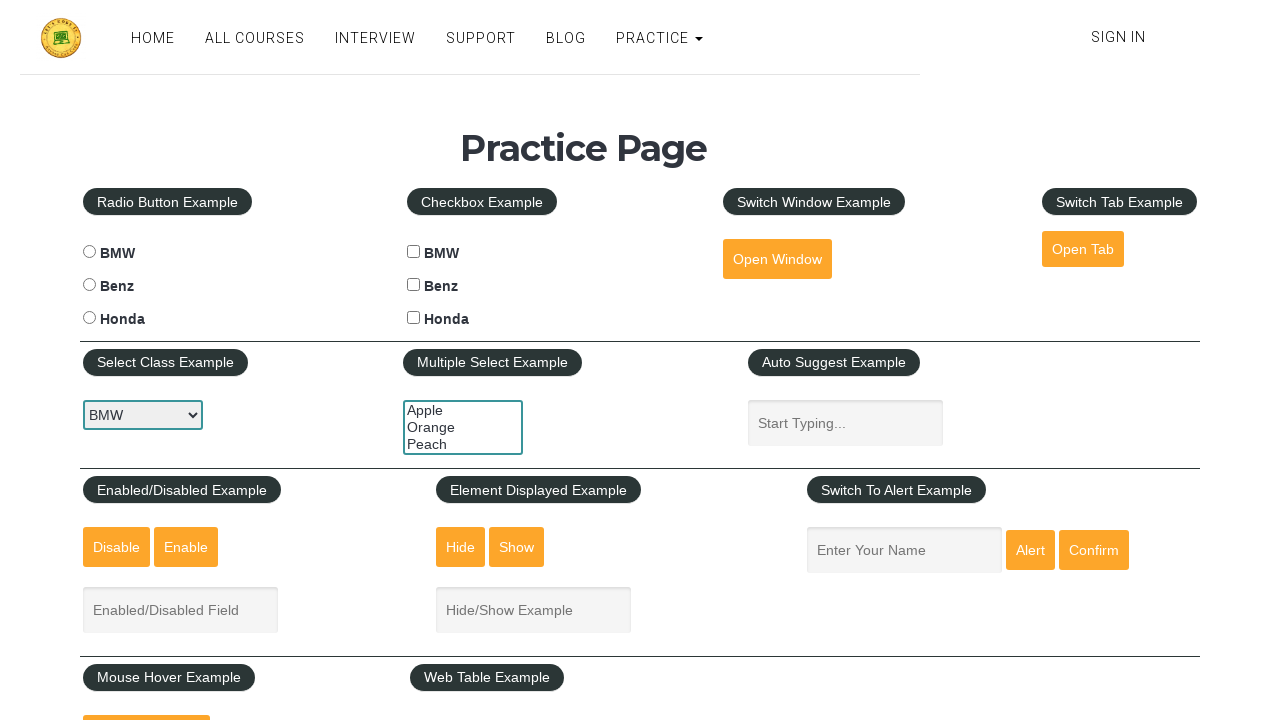

Stored parent page context
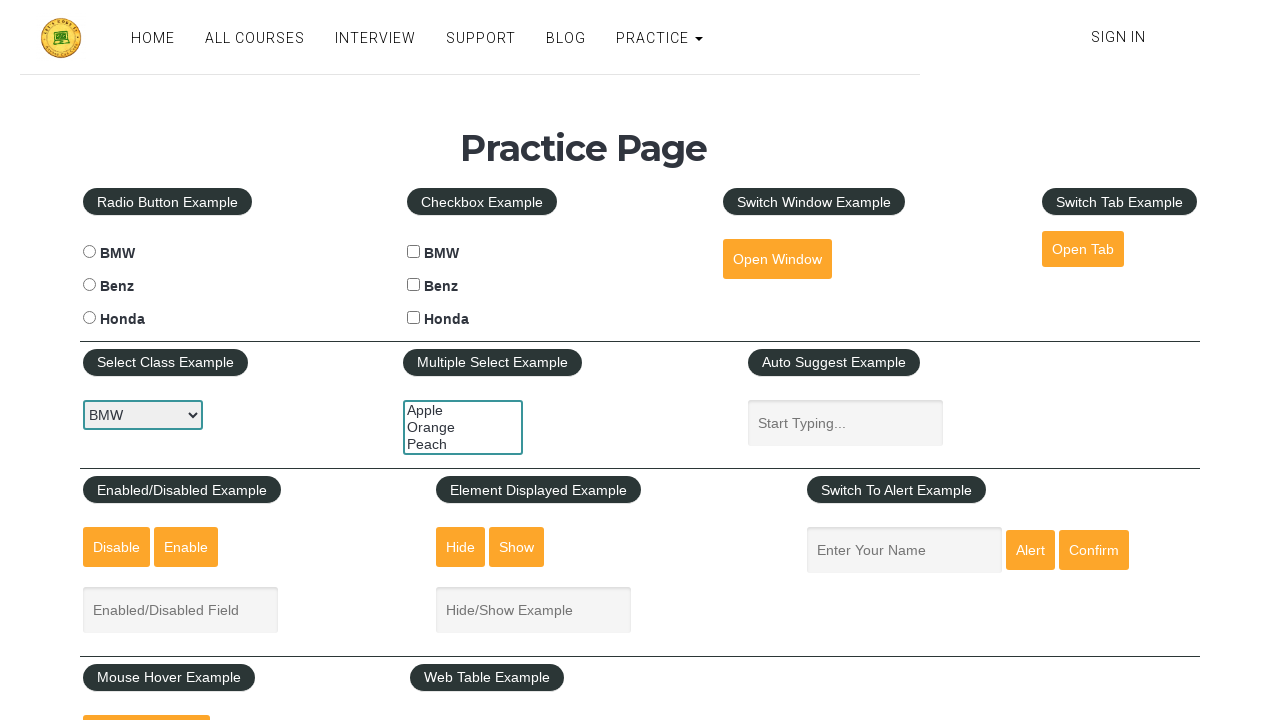

Clicked button to open new window at (777, 259) on #openwindow
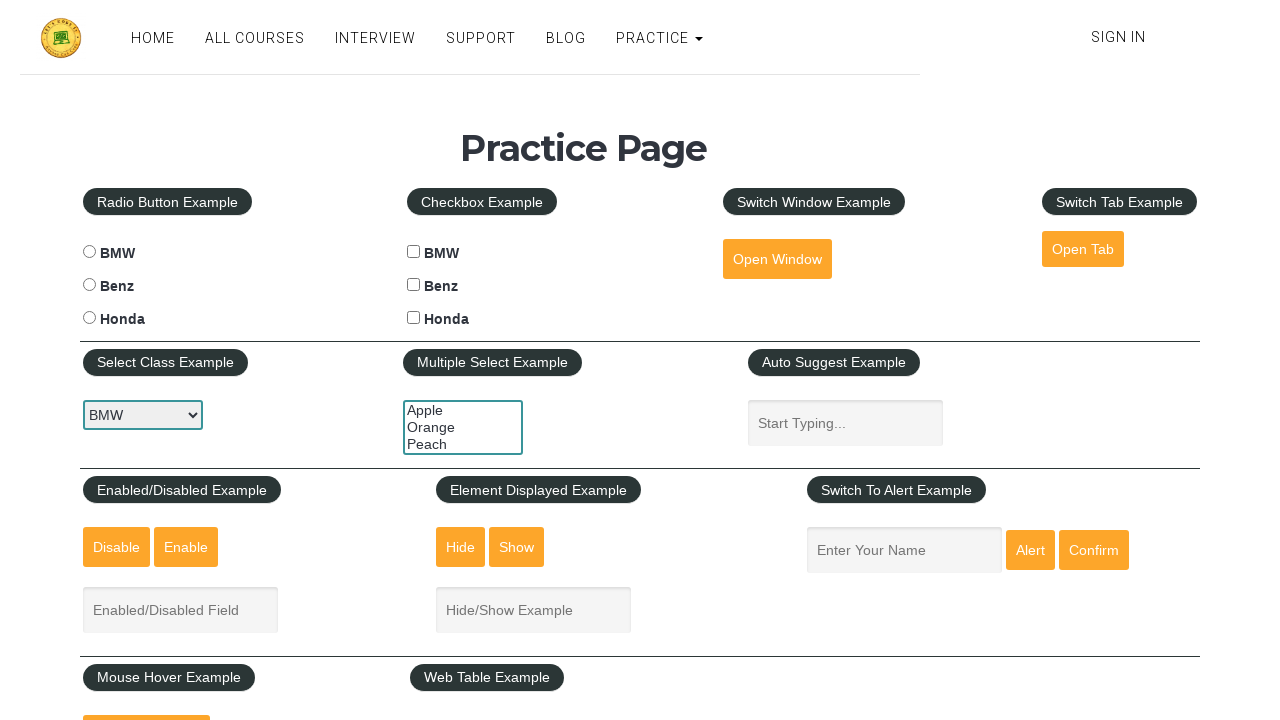

New window opened and popup page reference captured
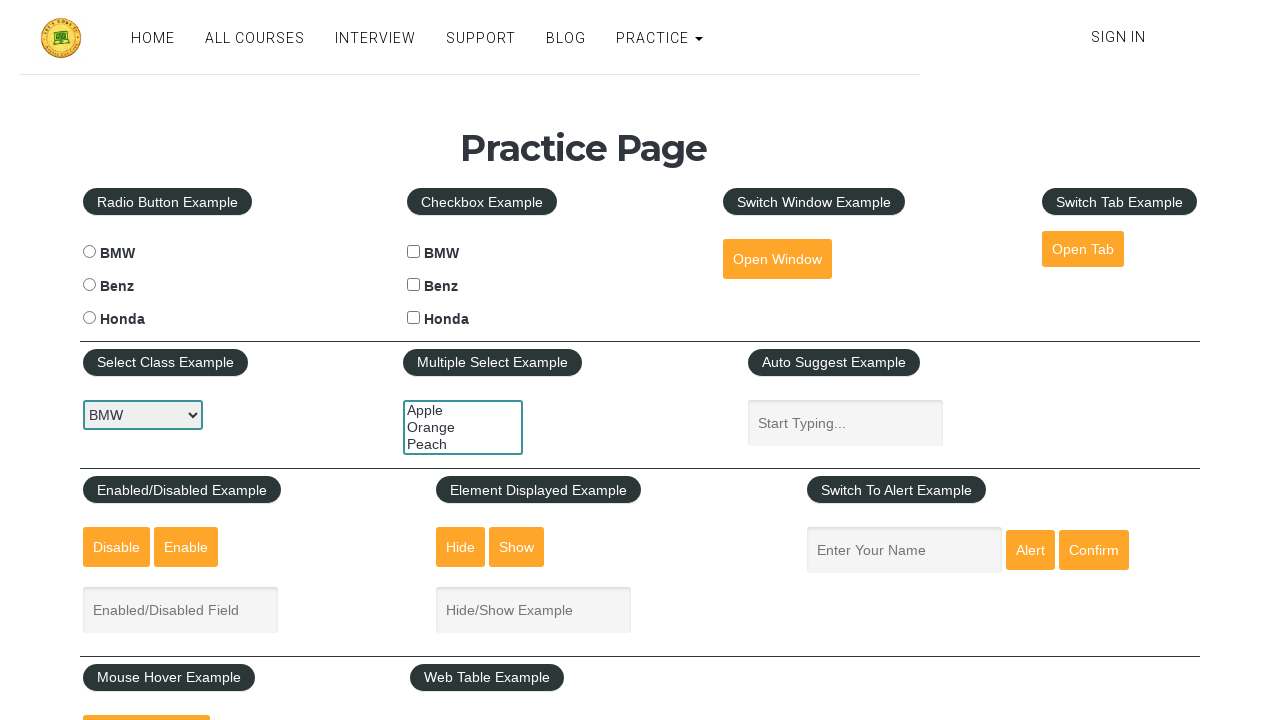

Filled search field in new window with 'python' on input#search
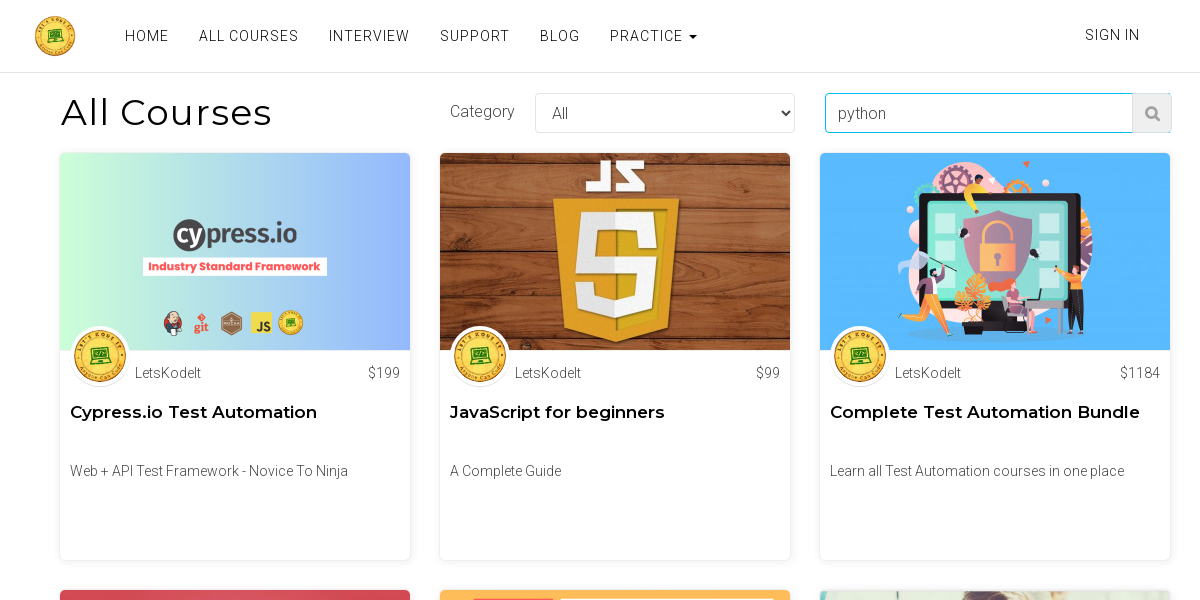

Pressed Enter to submit search in new window on input#search
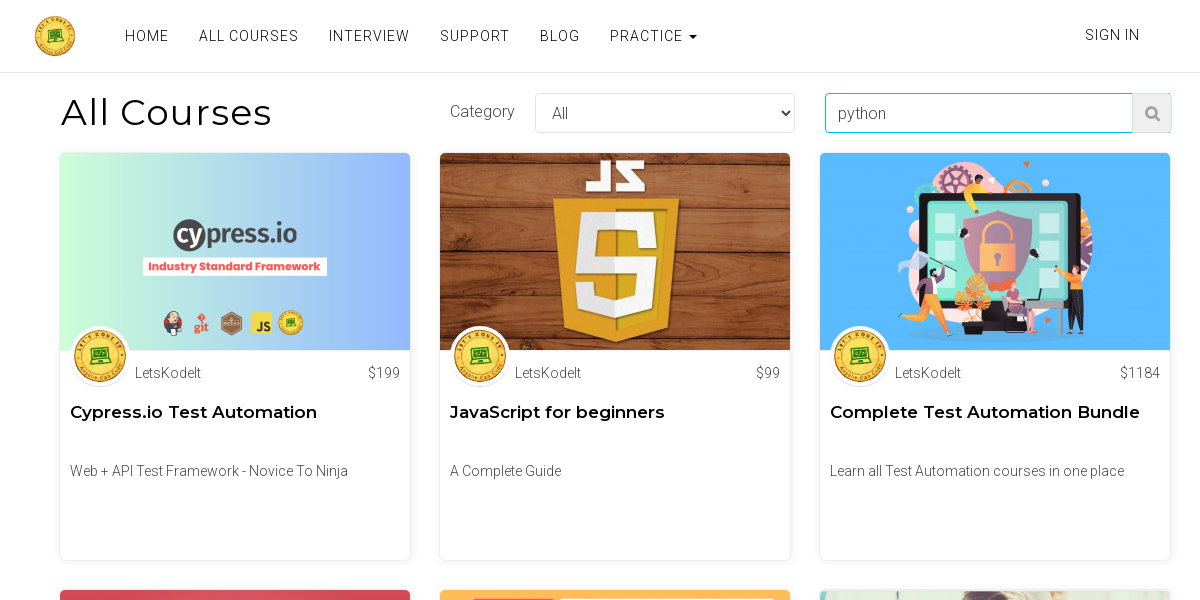

Closed the popup window
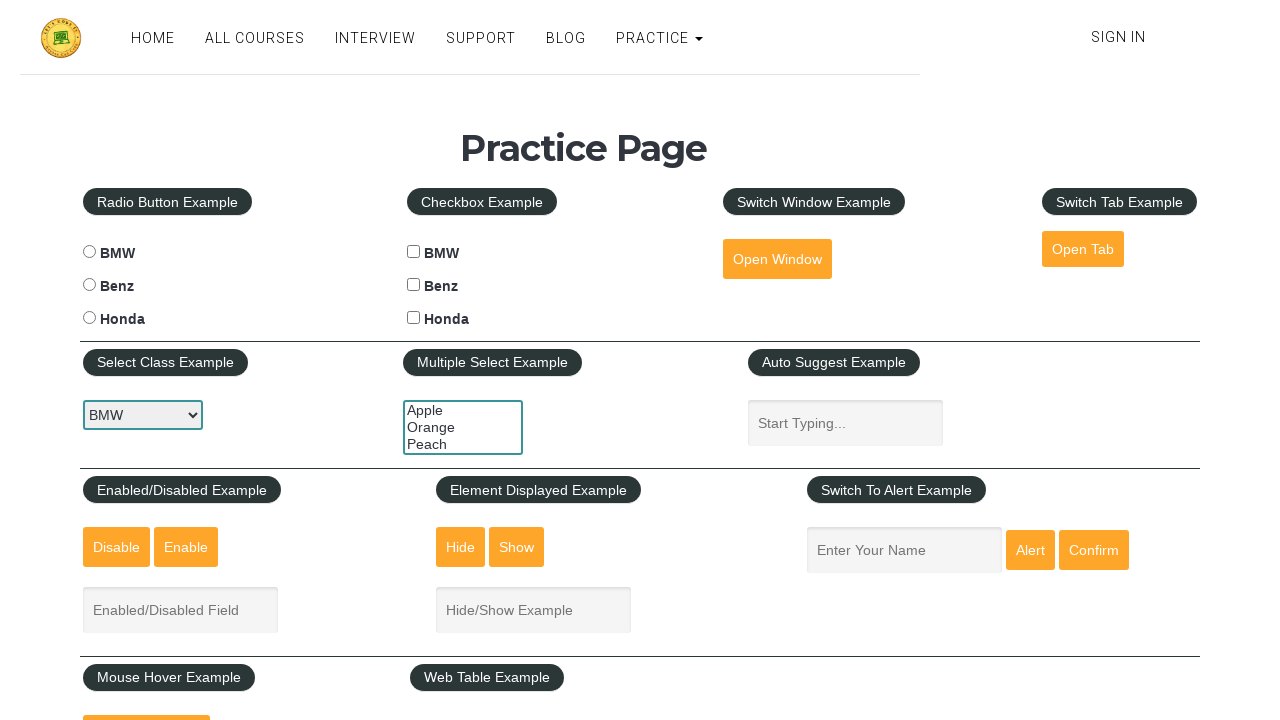

Clicked BMW radio button on parent page at (89, 252) on #bmwradio
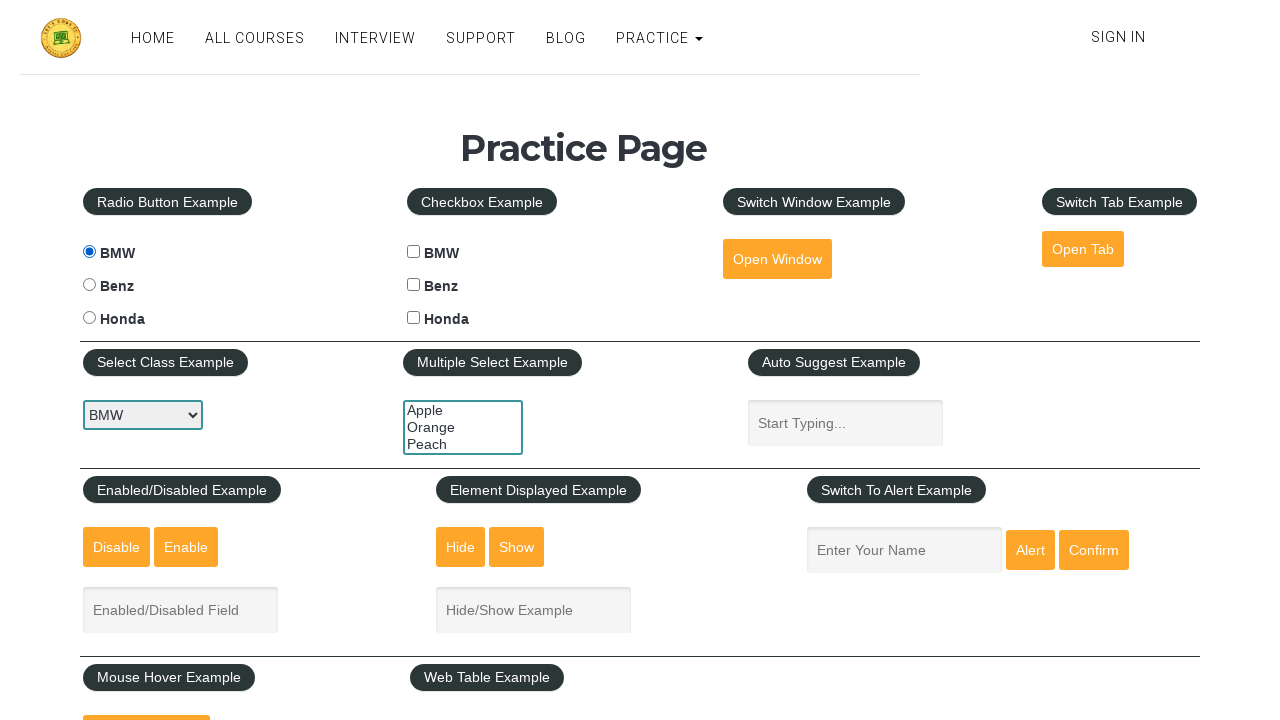

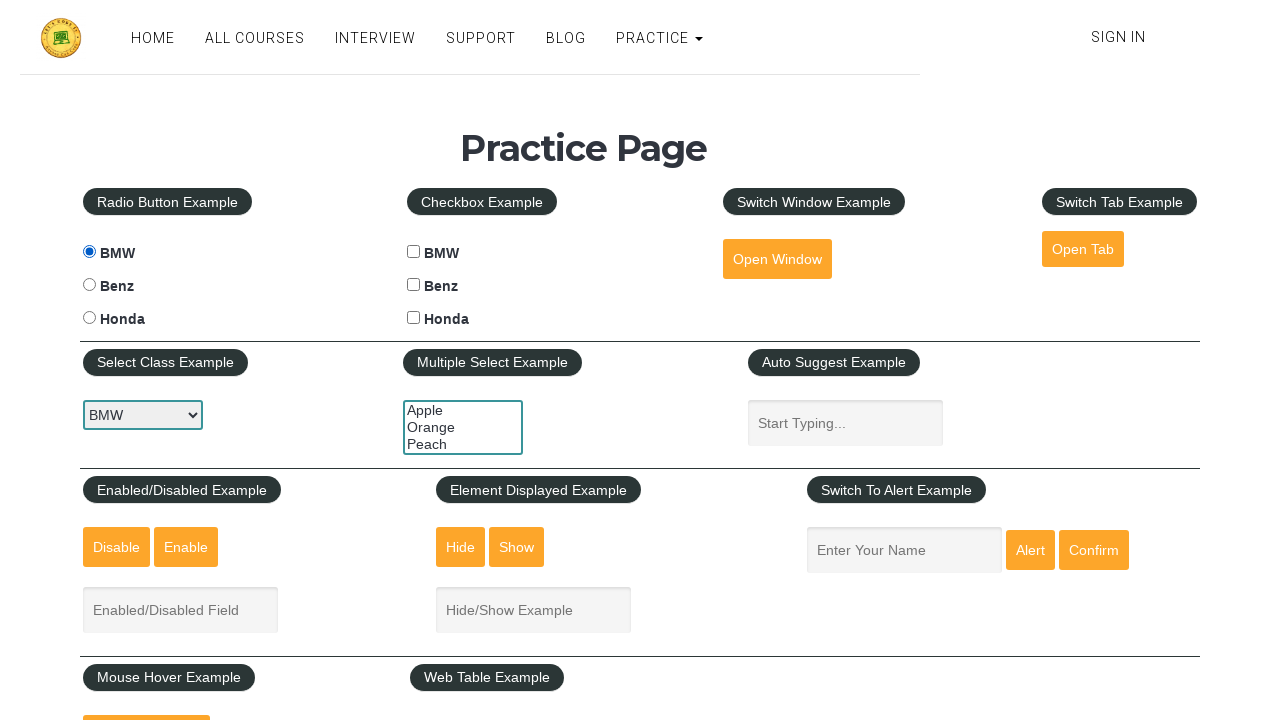